Tests handling of a JavaScript confirmation dialog by clicking a confirm button and accepting it

Starting URL: https://testautomationpractice.blogspot.com/

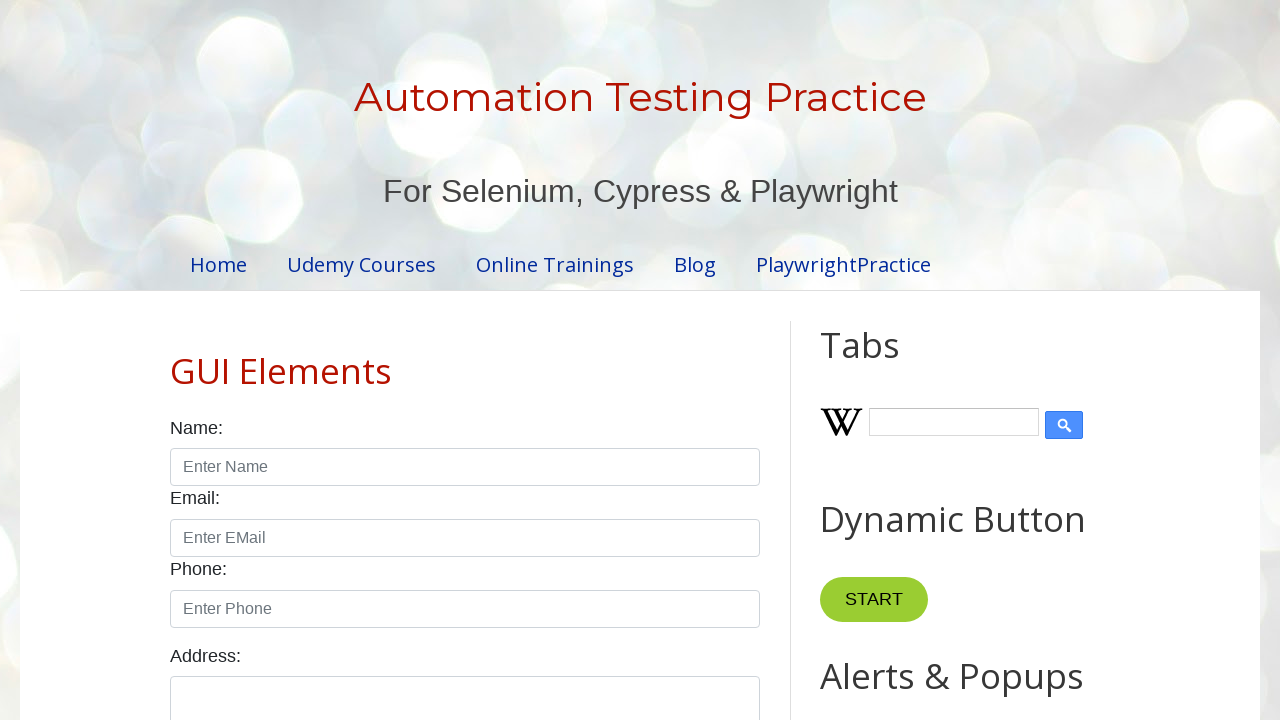

Accepted confirmation dialog
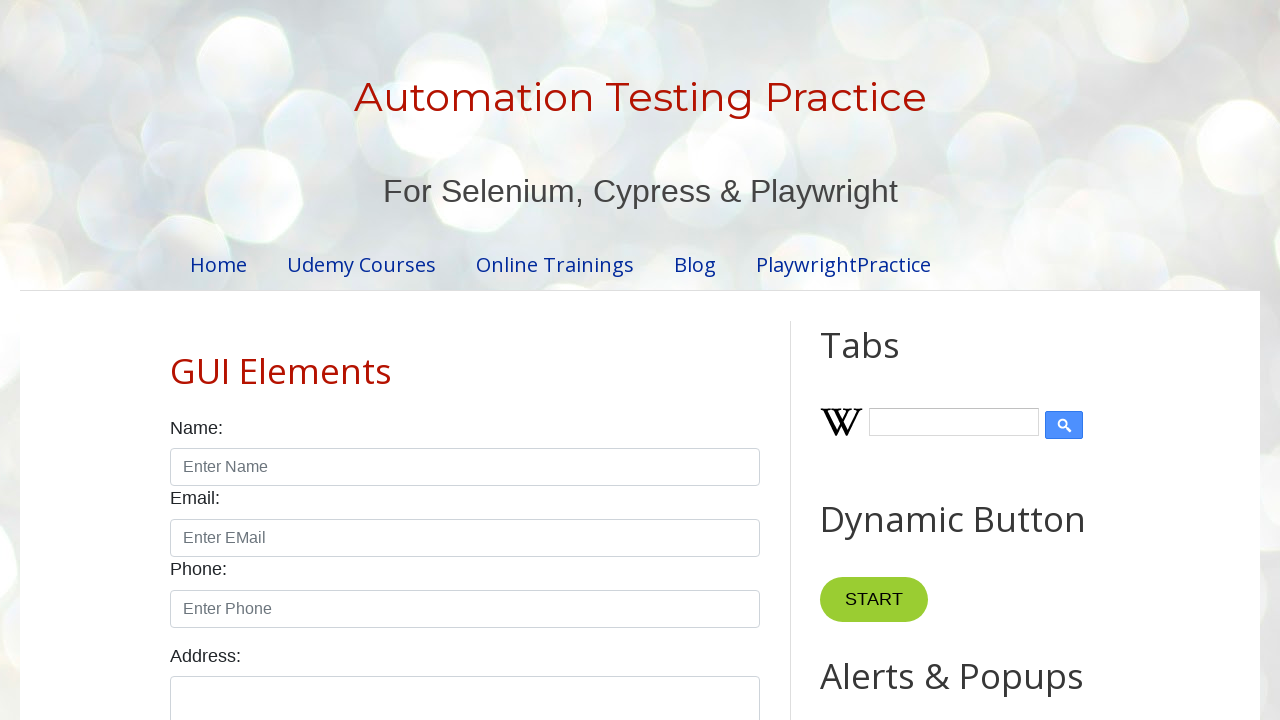

Clicked the confirm button to trigger confirmation dialog at (912, 360) on #confirmBtn
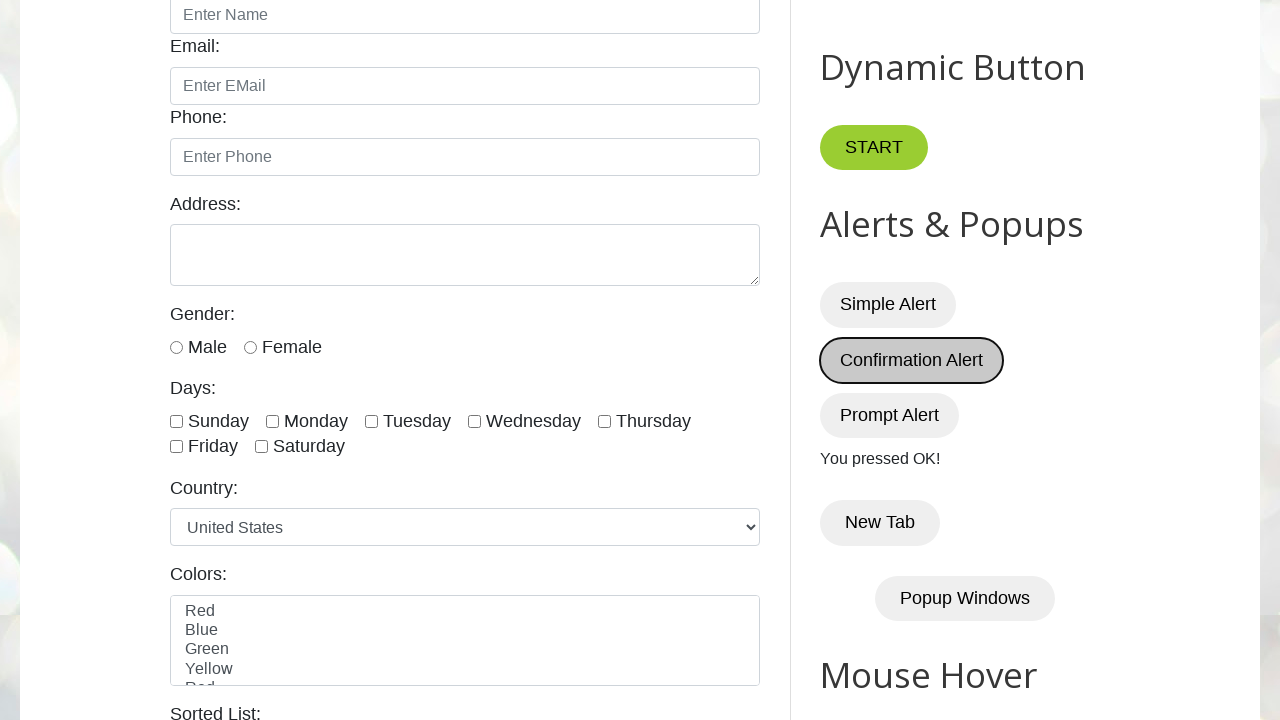

Waited for dialog to be handled
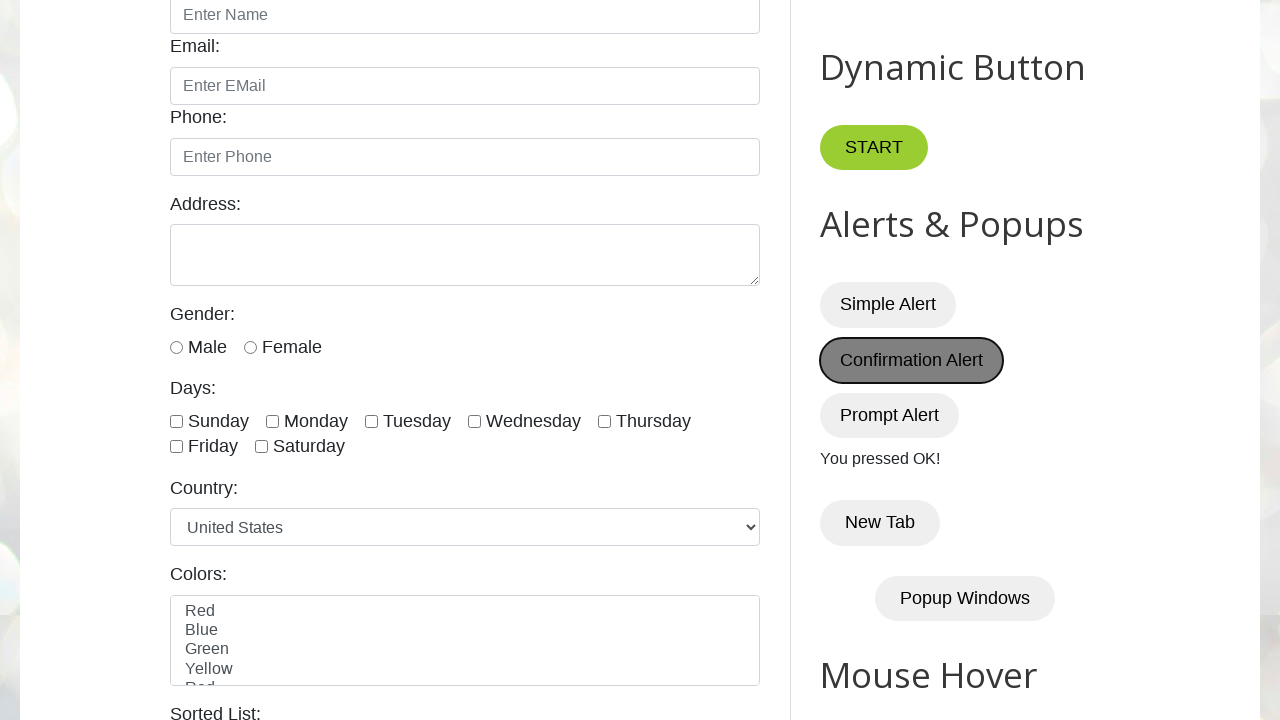

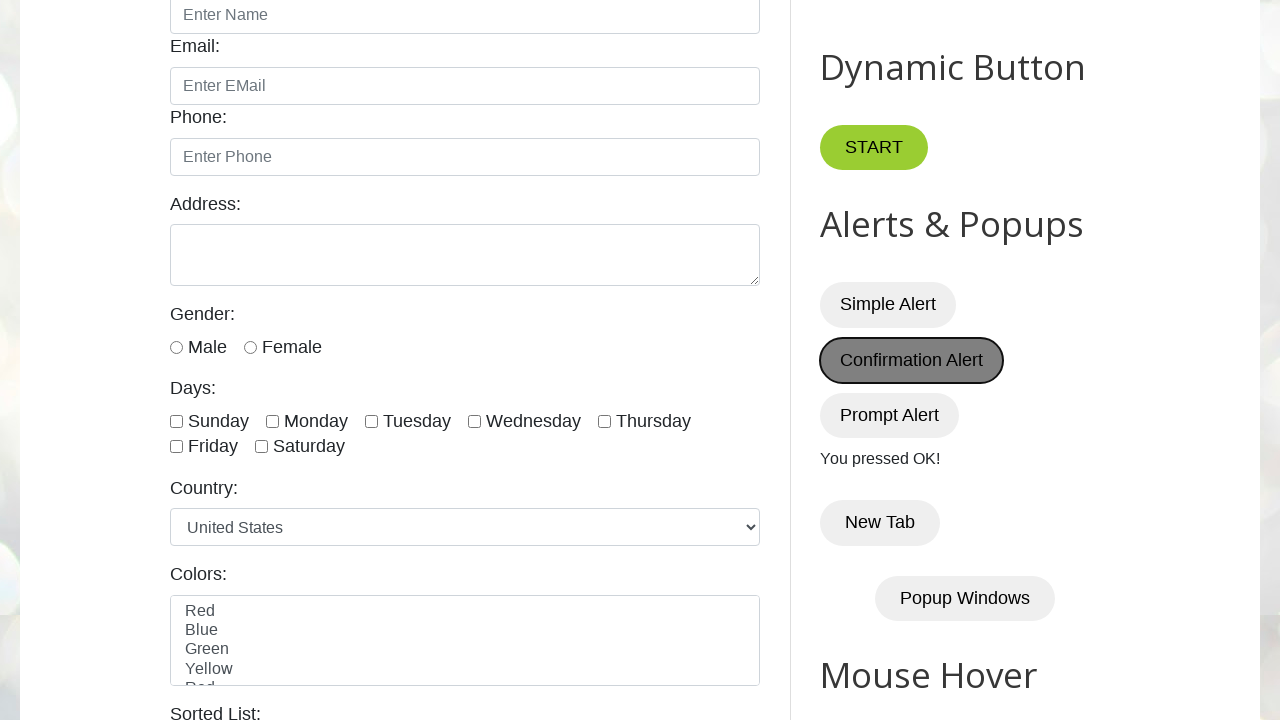